Tests filtering products by clicking on Laptops category and verifying laptop products are displayed

Starting URL: https://www.demoblaze.com

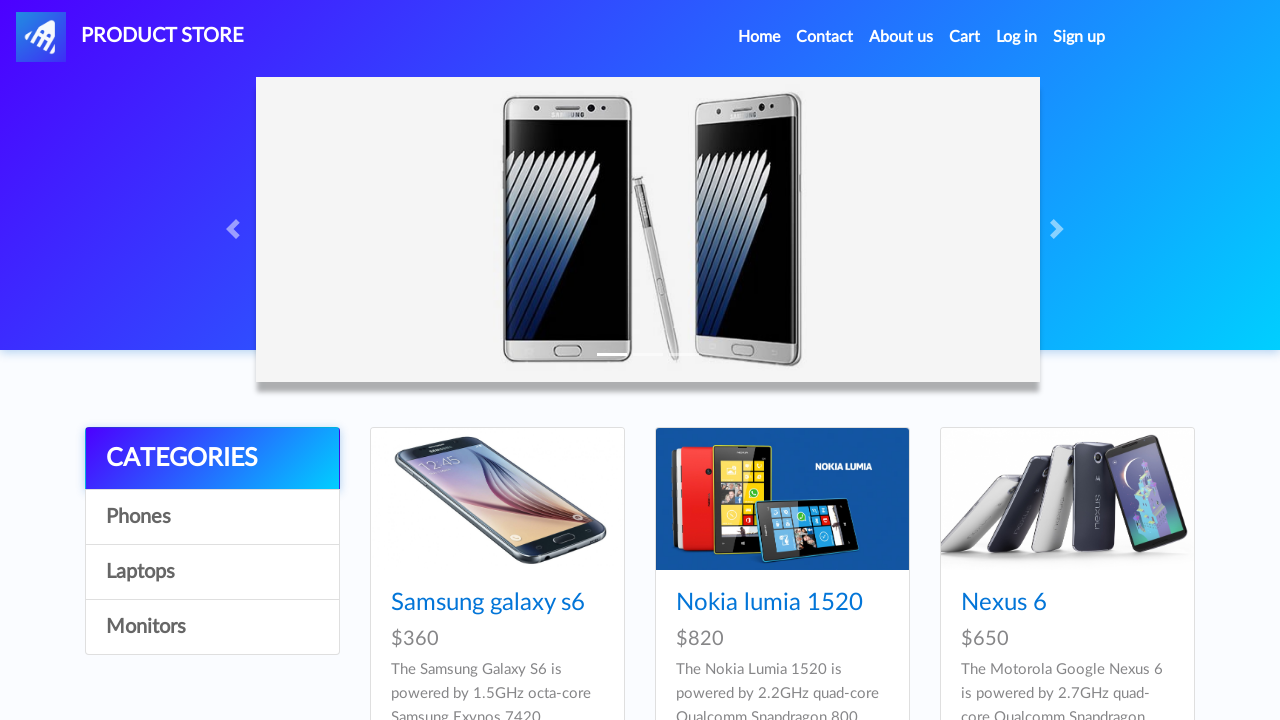

Clicked on Laptops category at (212, 572) on a[onclick="byCat('notebook')"]
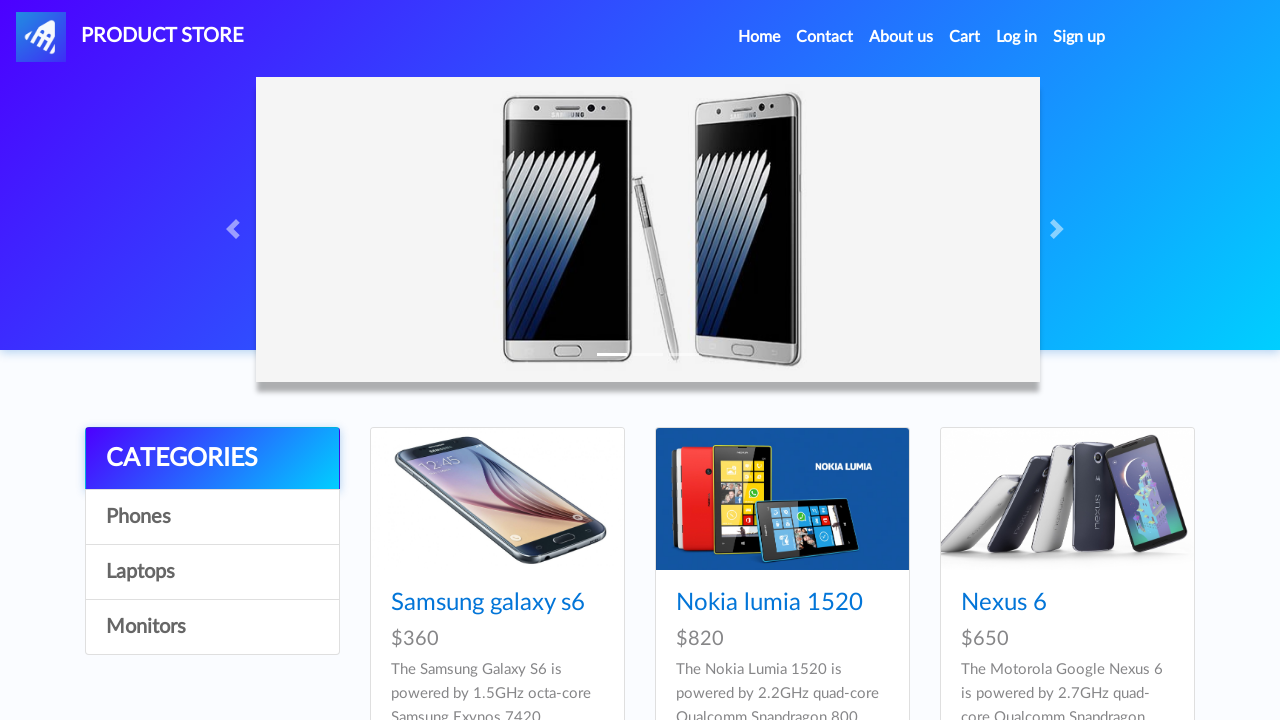

Waited for laptop products to load and verified Sony Vaio laptop is displayed
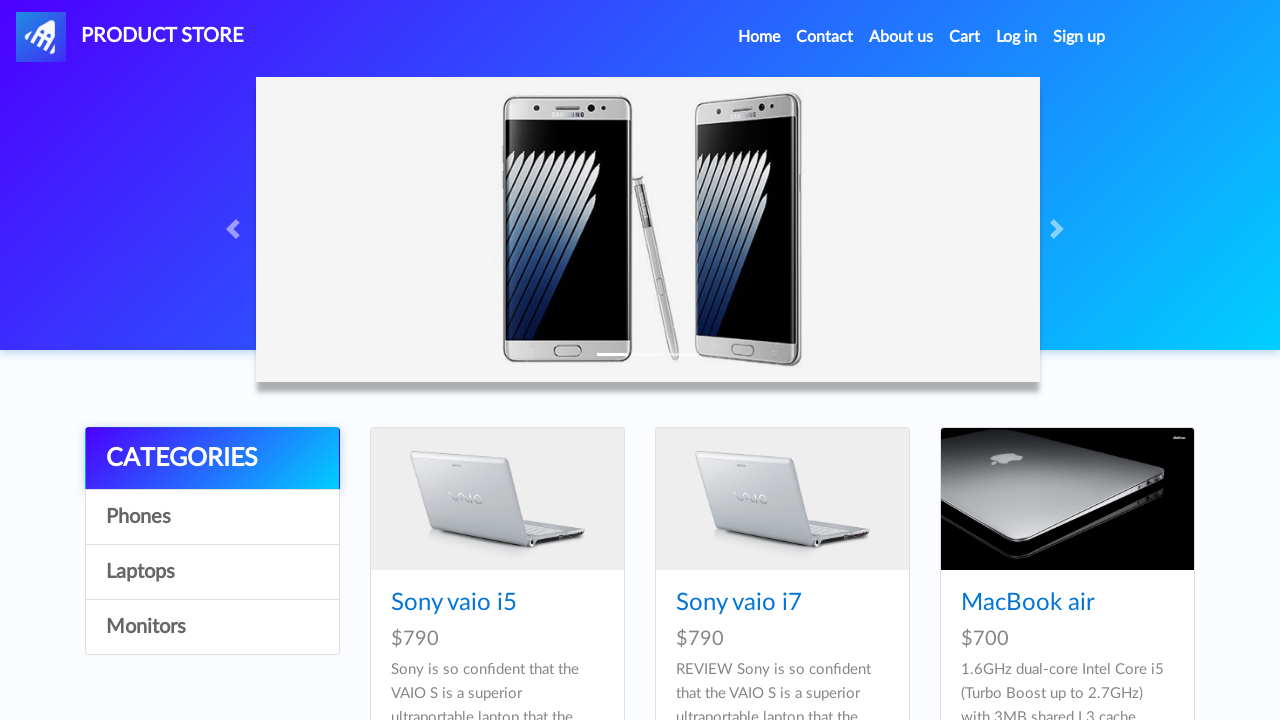

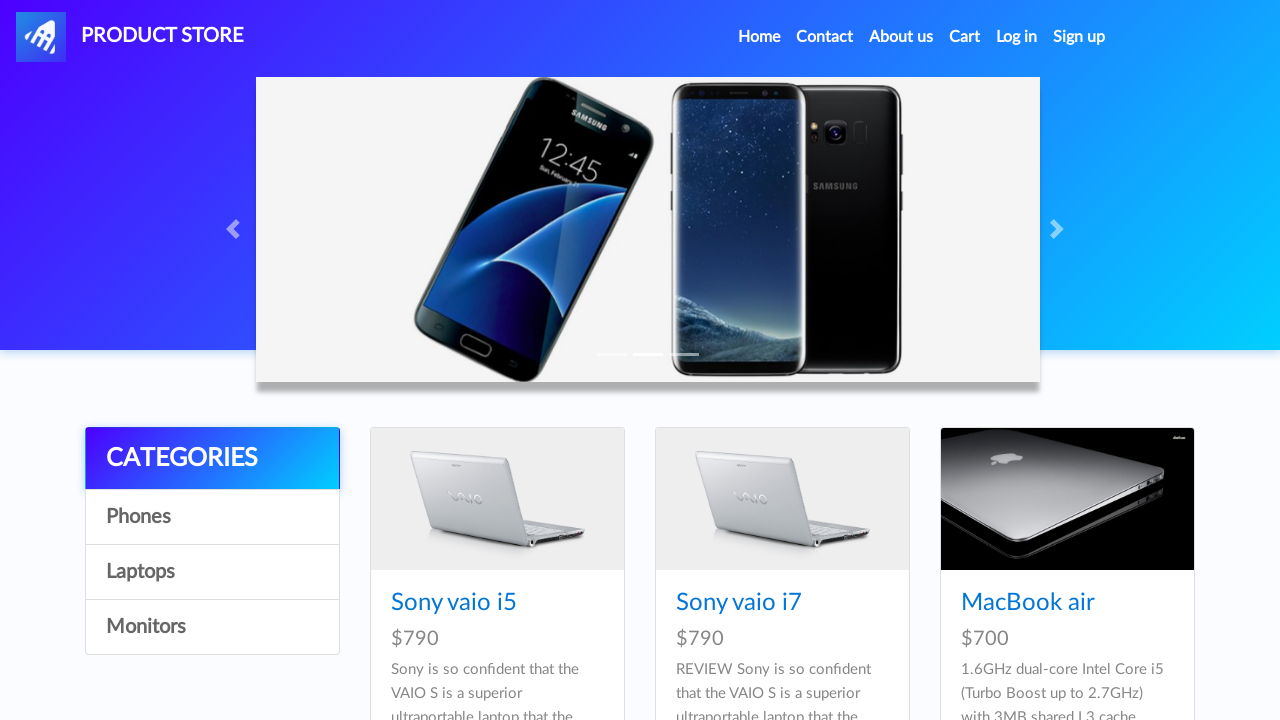